Navigates to the MetaMask landing page and waits for the page content to fully load

Starting URL: https://metamask.io/

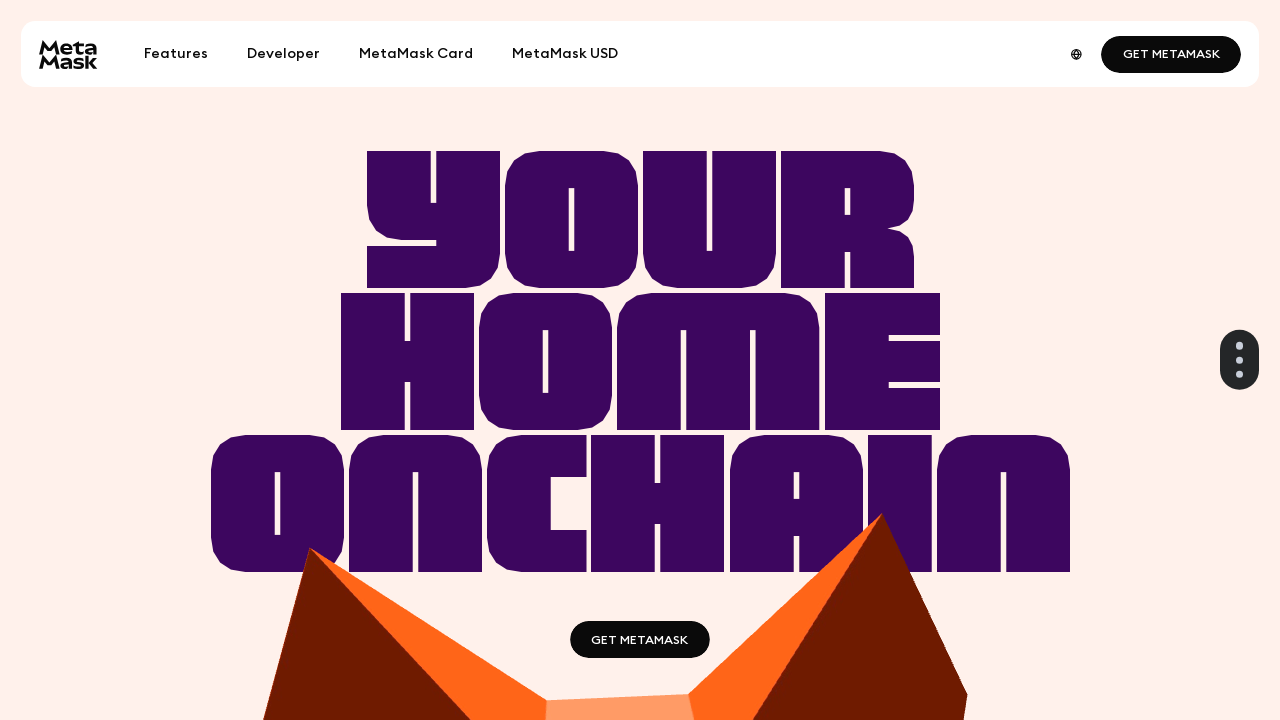

Navigated to MetaMask landing page at https://metamask.io/
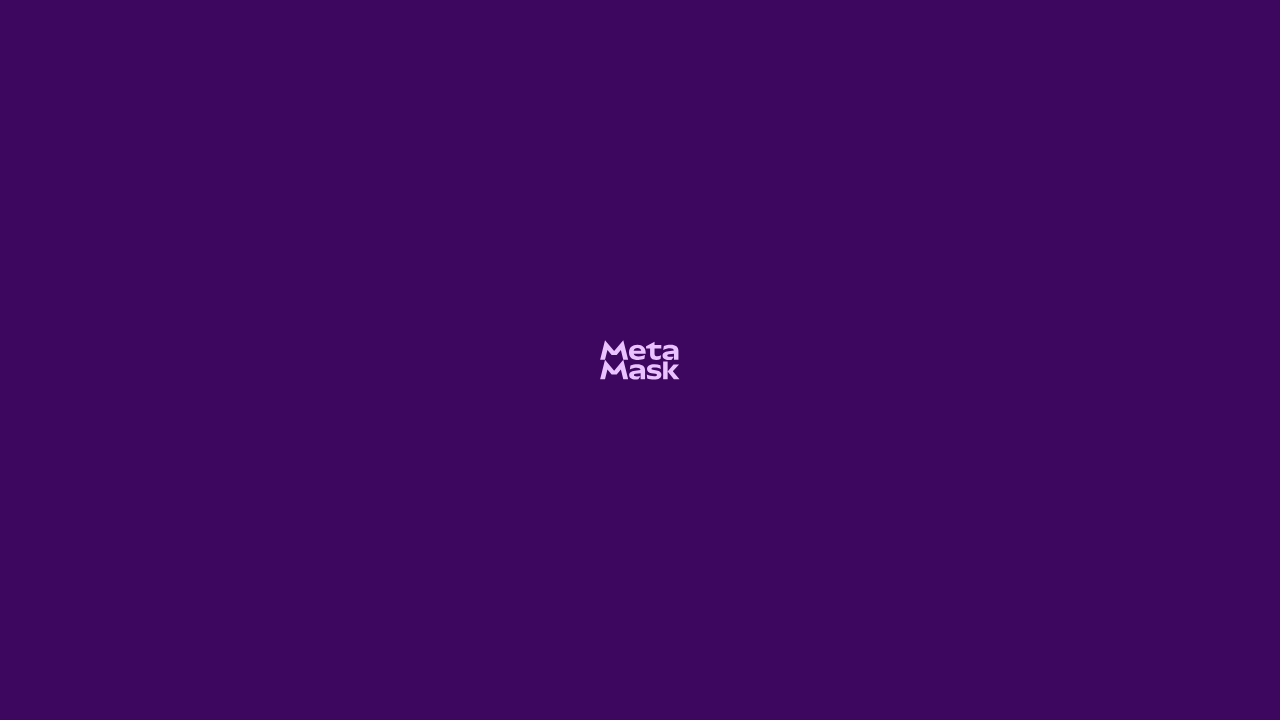

Page content fully loaded - network idle state reached
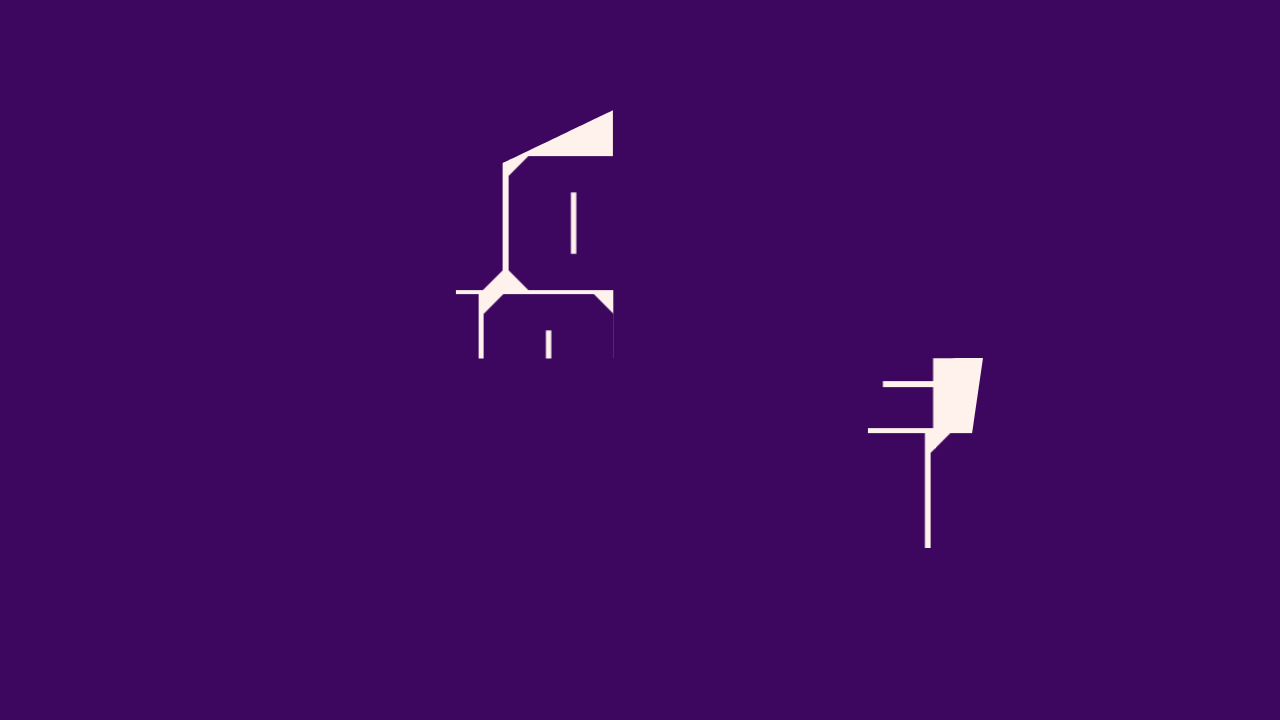

Additional 3 second wait for dynamic content to render
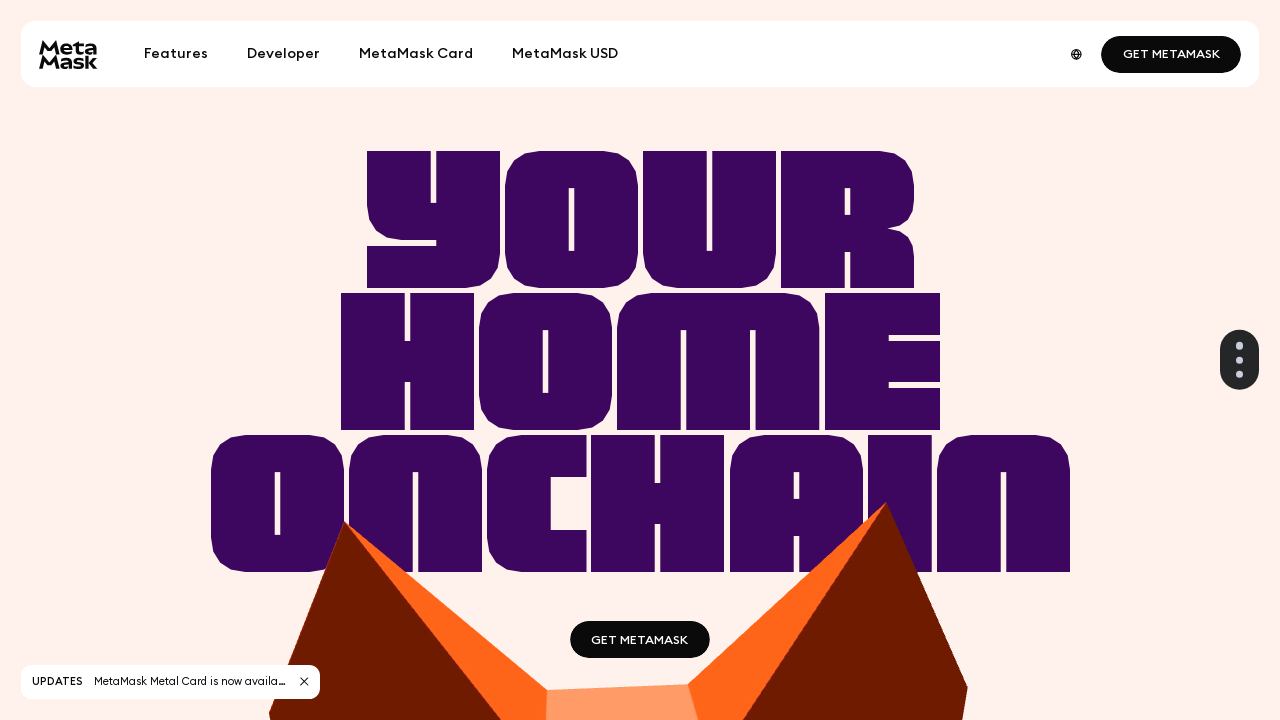

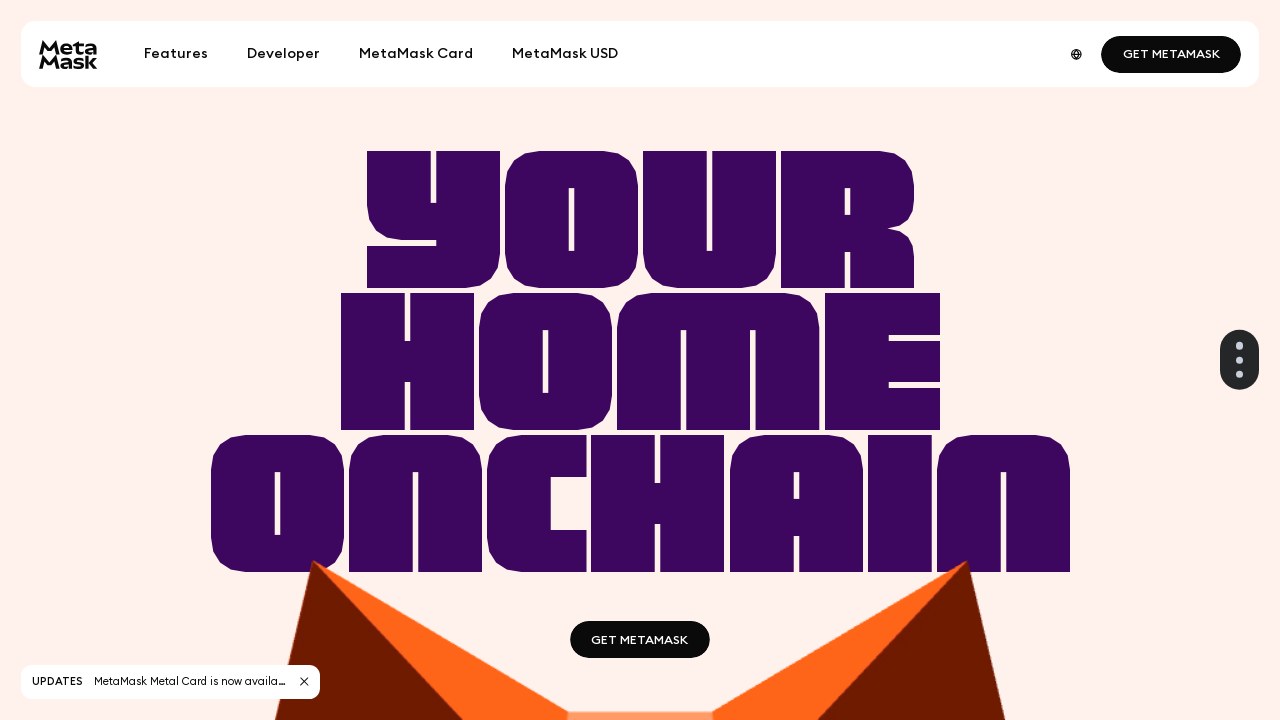